Tests a wait scenario by clicking a verify button and checking for a successful verification message

Starting URL: http://suninjuly.github.io/wait1.html

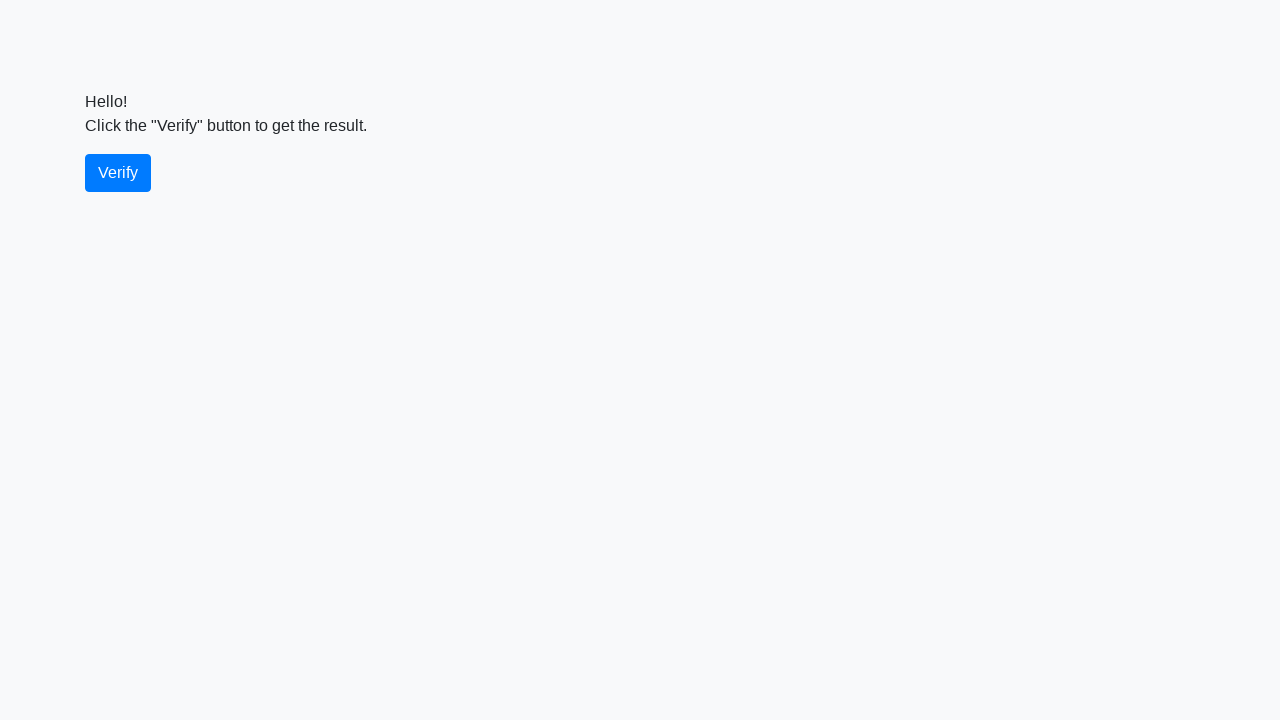

Clicked the verify button at (118, 173) on #verify
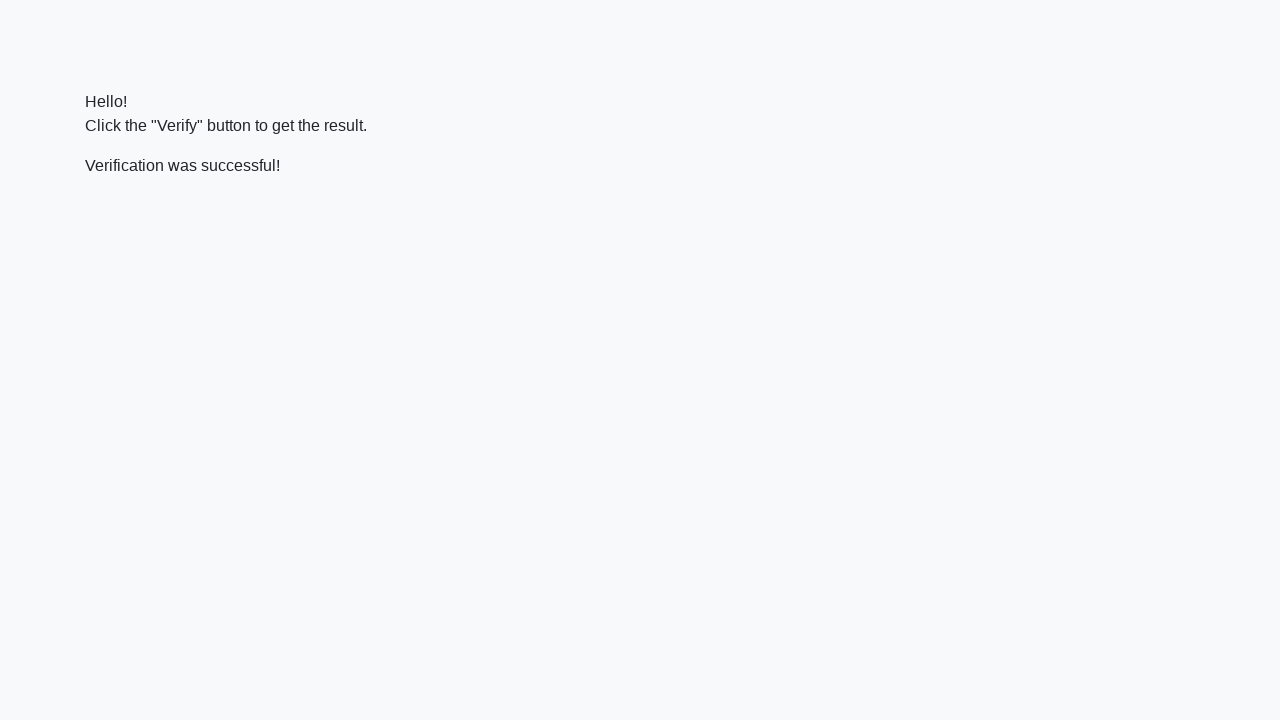

Waited for verification message to appear
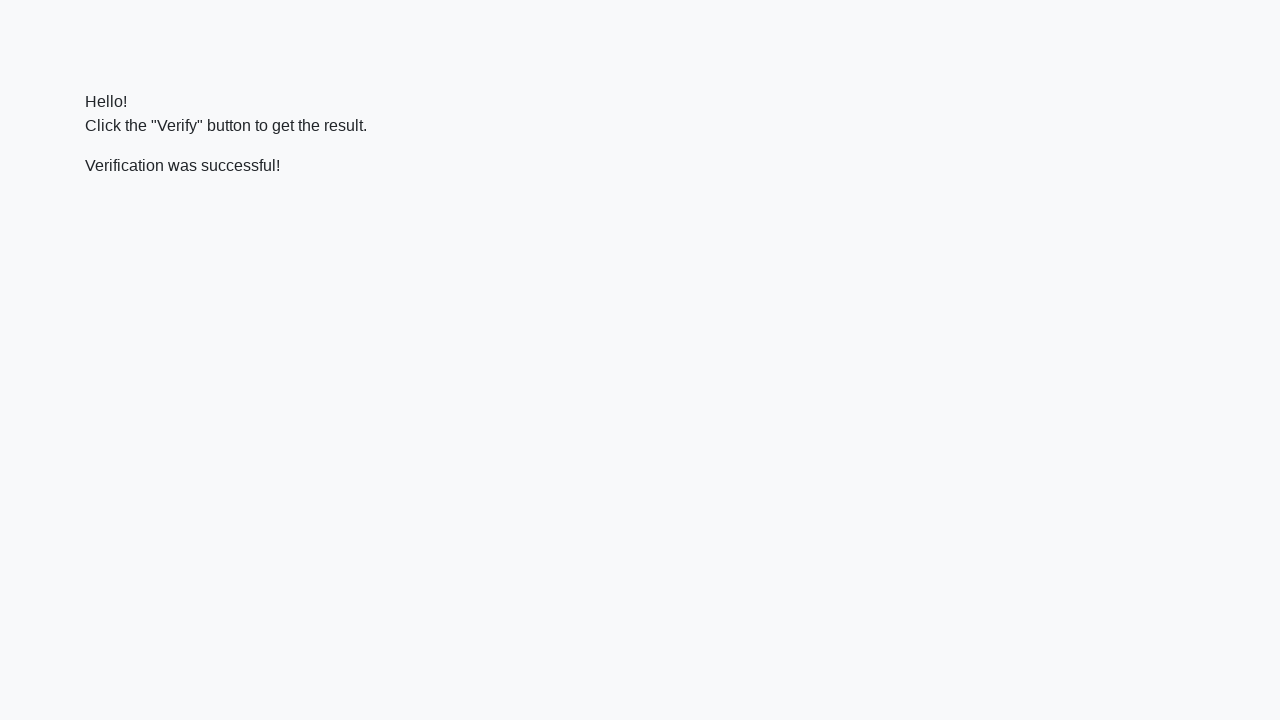

Verified that success message contains 'successful'
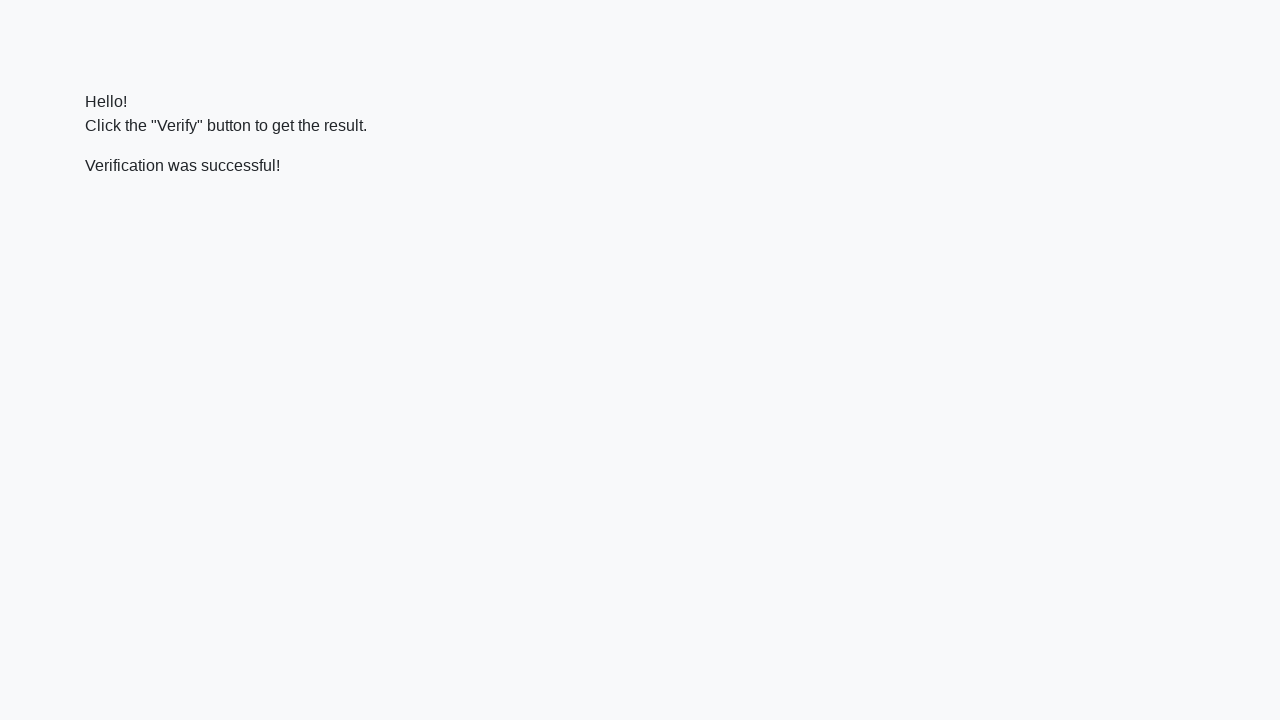

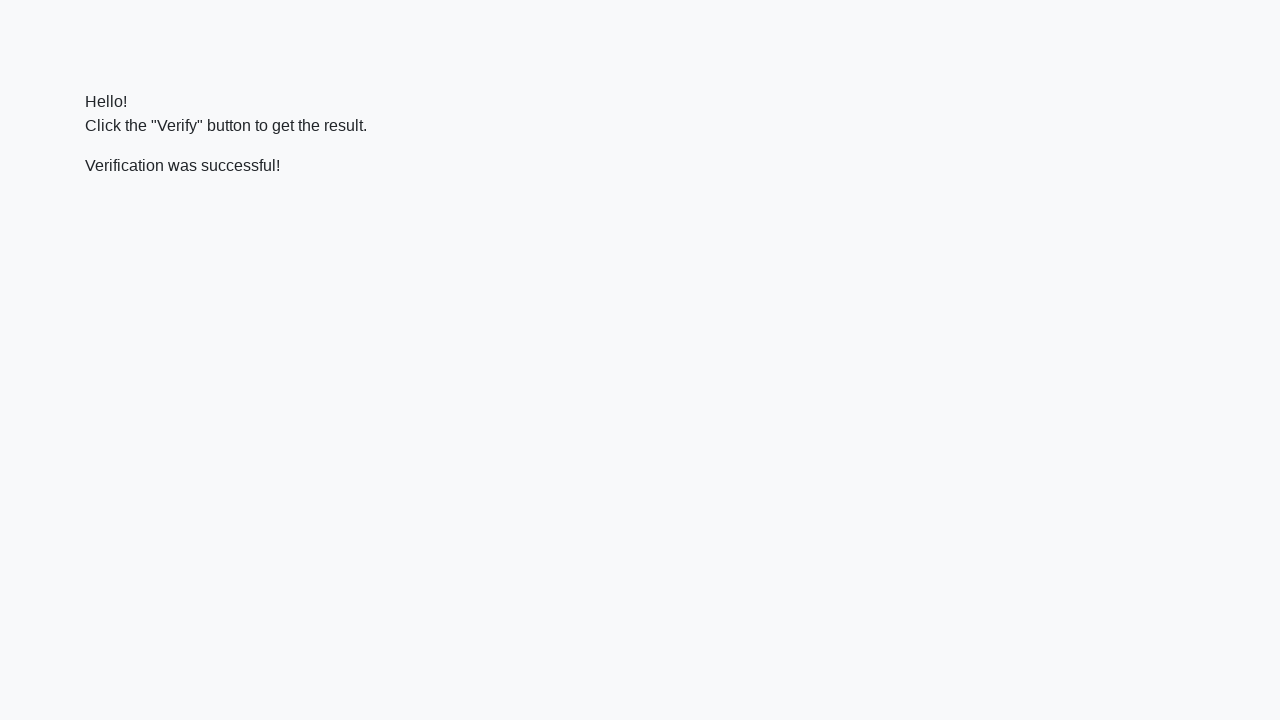